Opens the DemoQA automation practice form page

Starting URL: https://demoqa.com/automation-practice-form

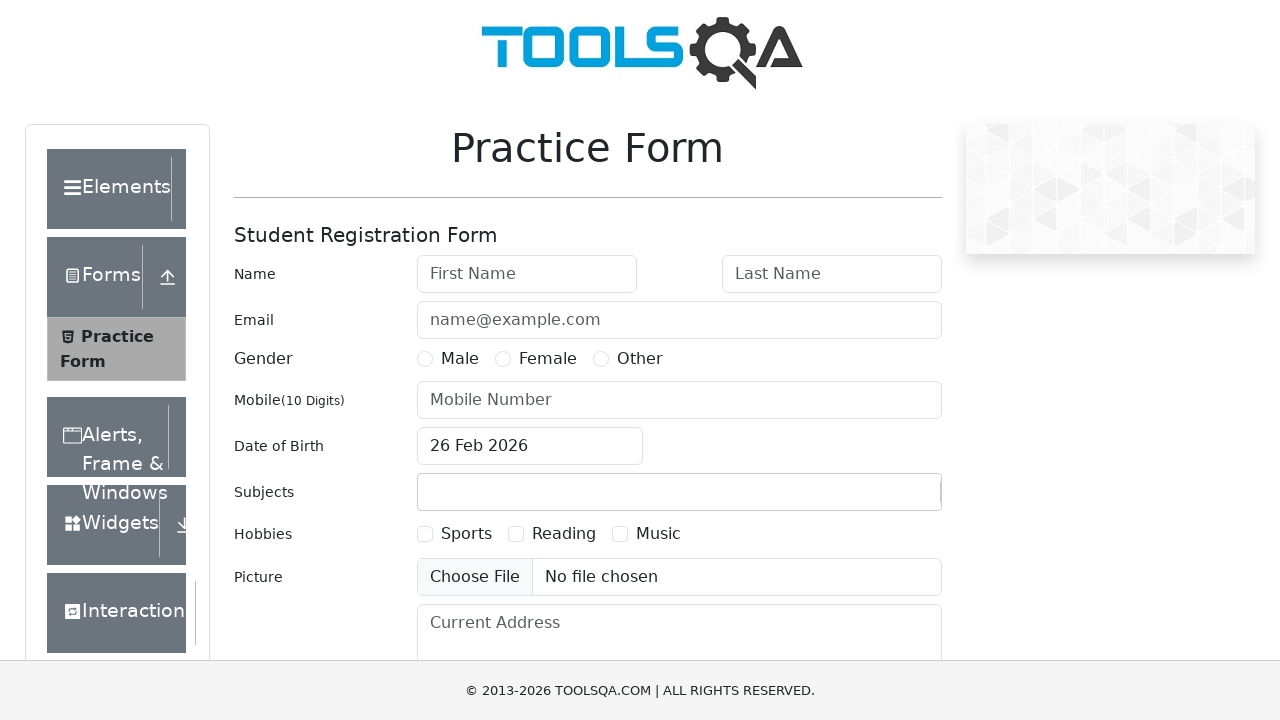

Navigated to DemoQA automation practice form page
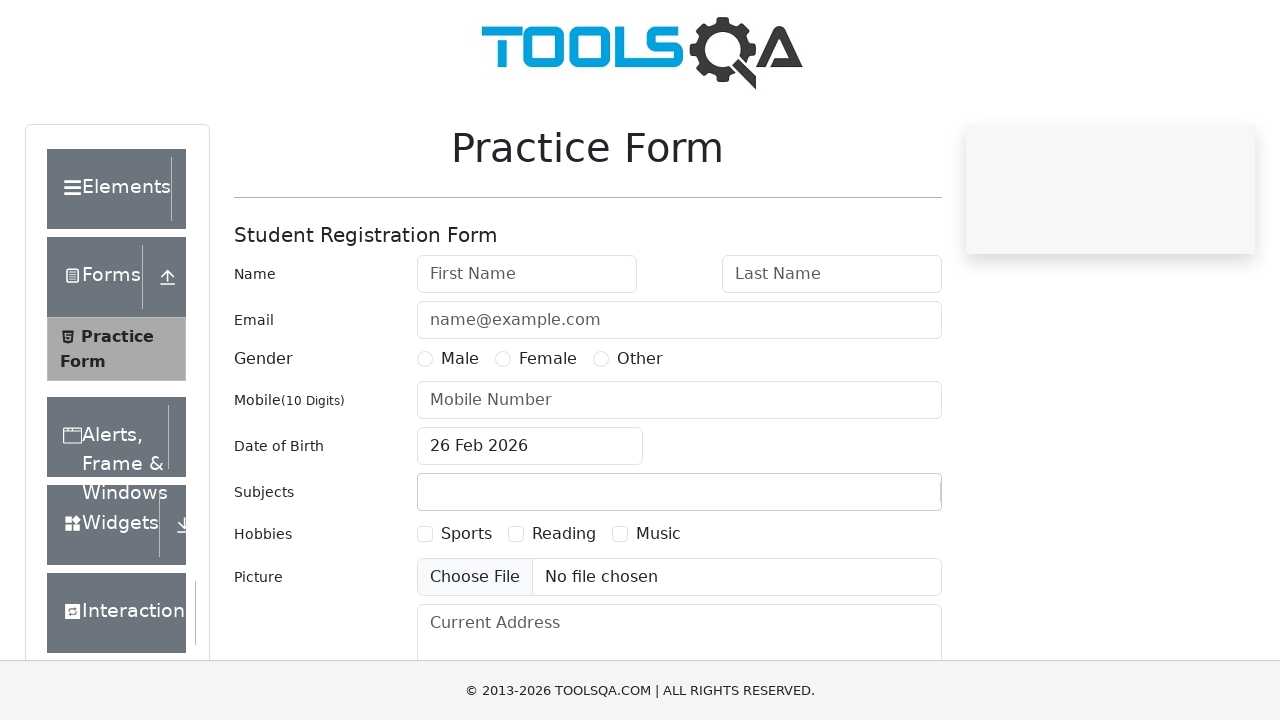

Waited for page to fully load
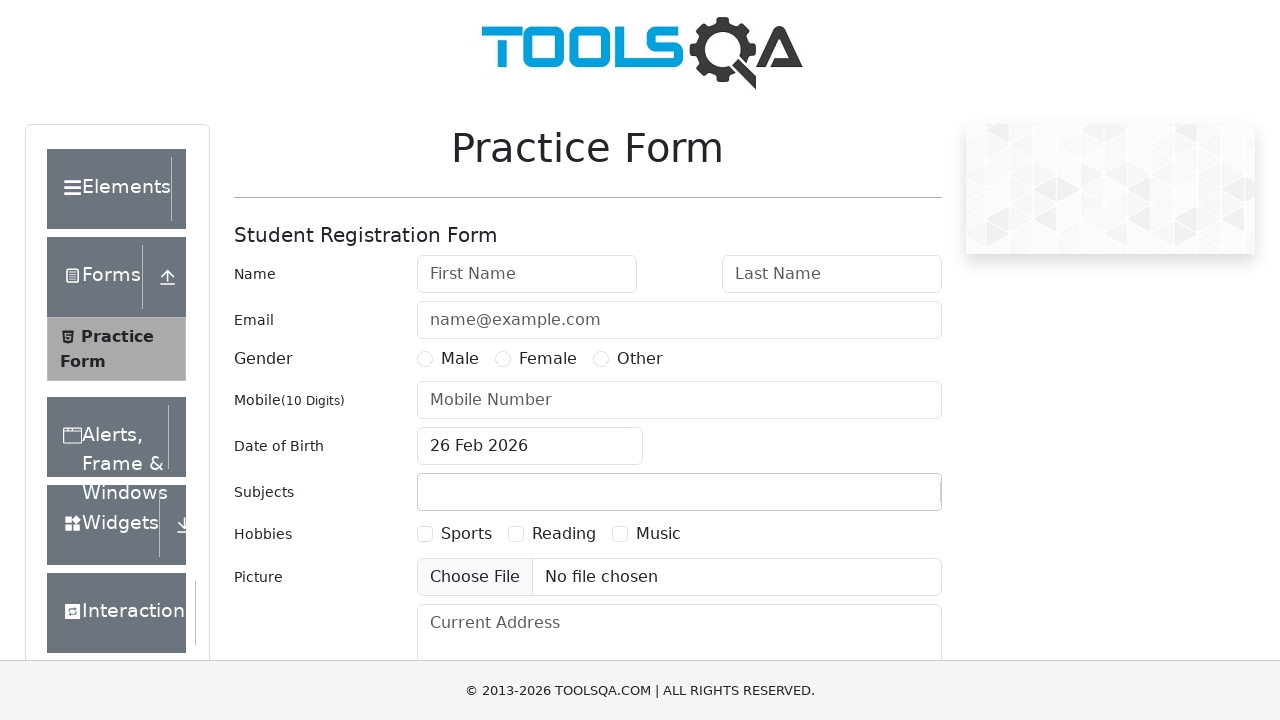

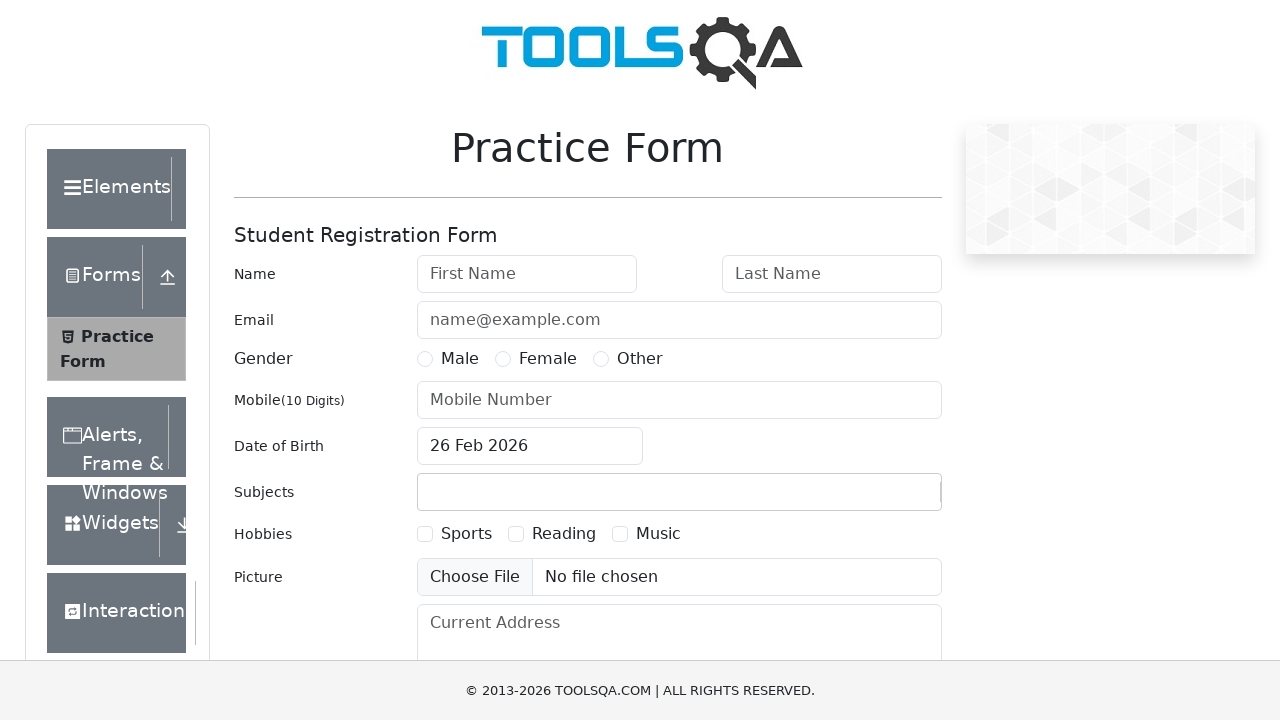